Tests a Tricentis obstacle course challenge by entering "{Click}" text into a form field and verifying that a "Good job!" success message appears.

Starting URL: https://obstaclecourse.tricentis.com/Obstacles/41041/

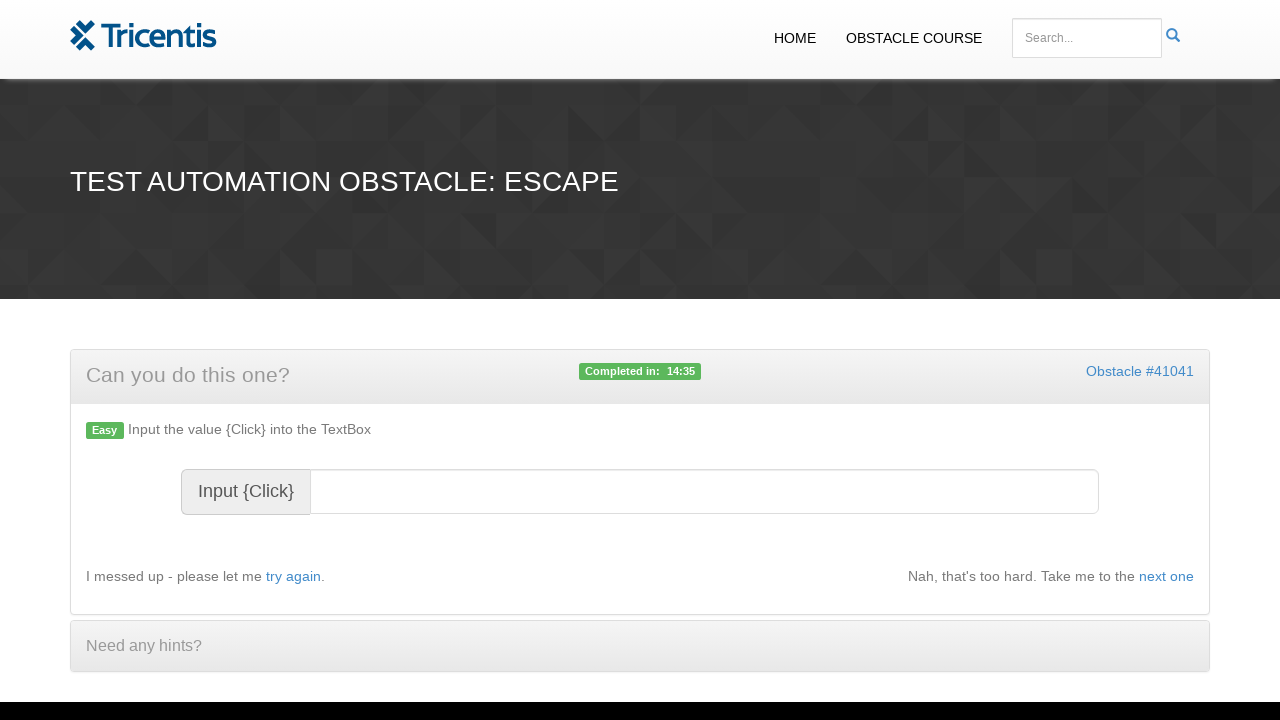

Filled input field with '{Click}' text on #resulttext.form-control
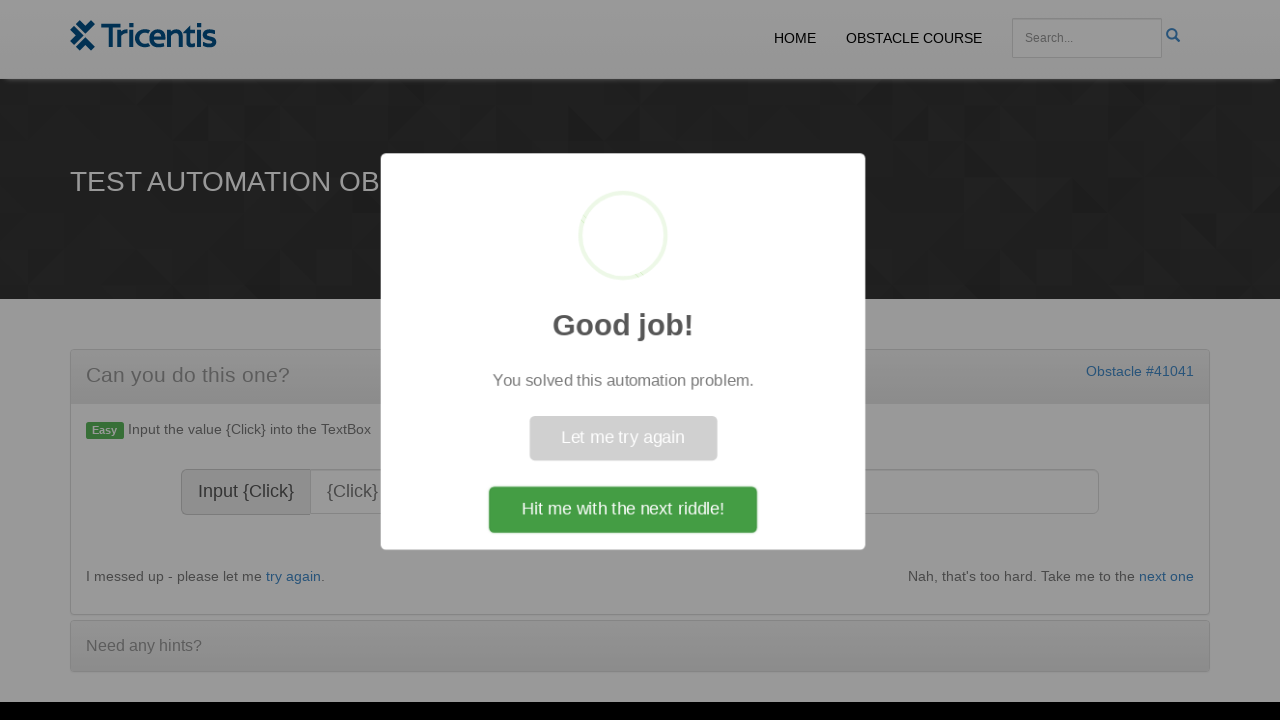

Success message 'Good job!' appeared
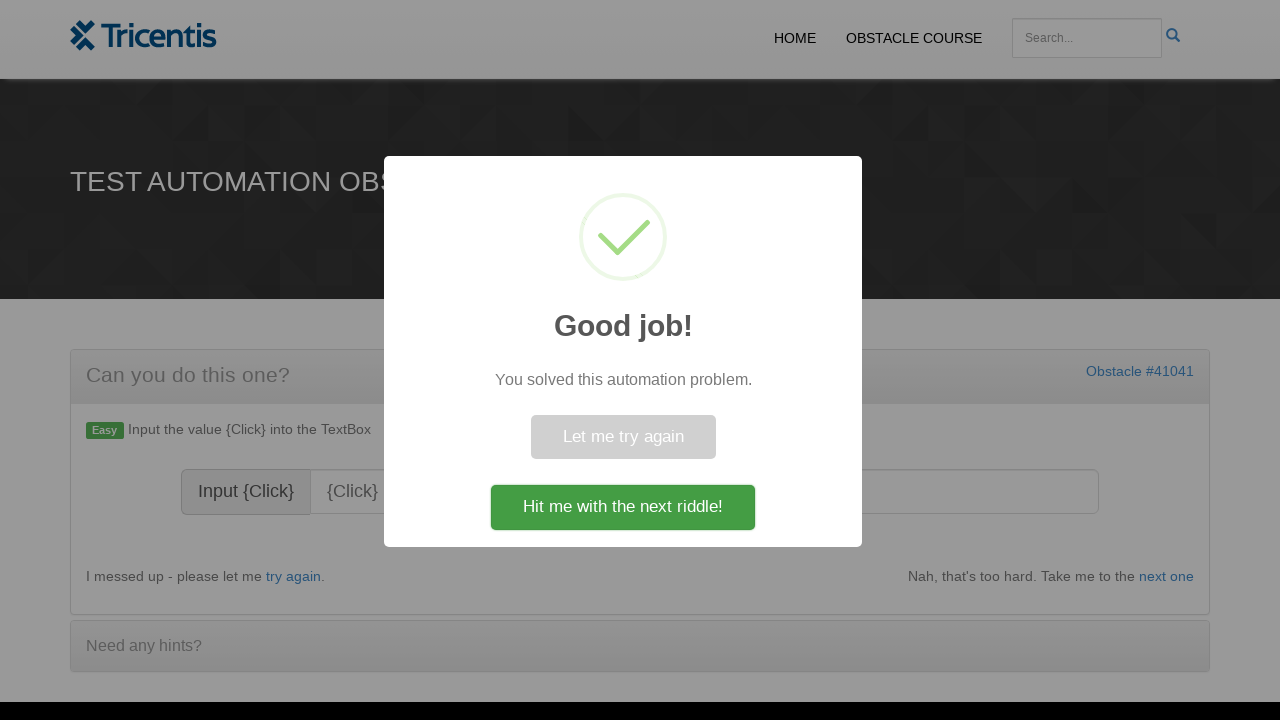

Verified success message text content equals 'Good job!'
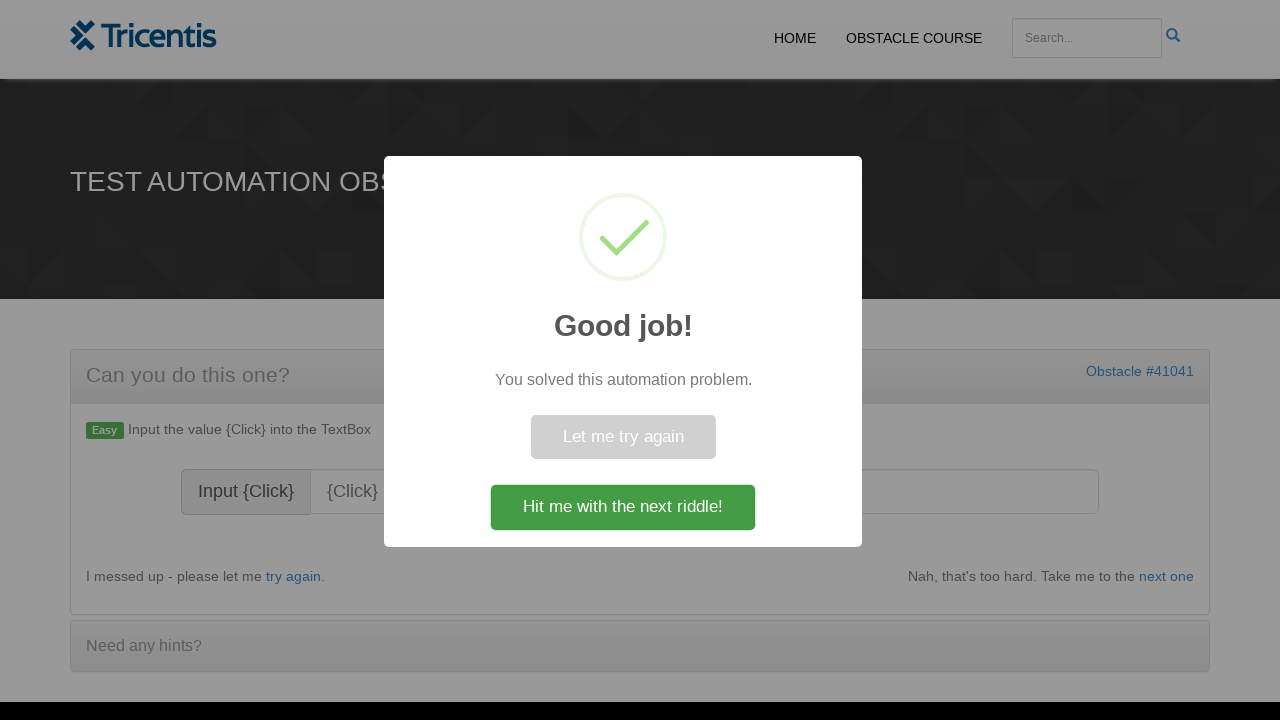

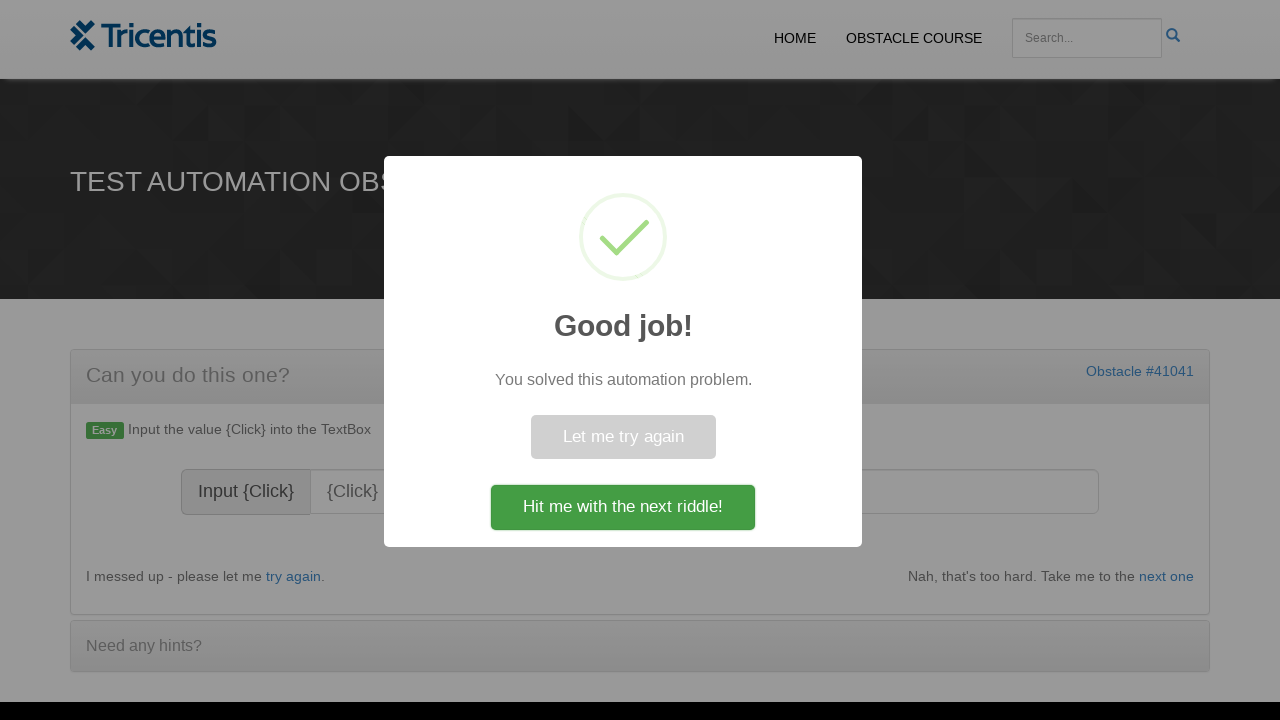